Tests unmarking todo items as complete by unchecking their checkboxes

Starting URL: https://demo.playwright.dev/todomvc

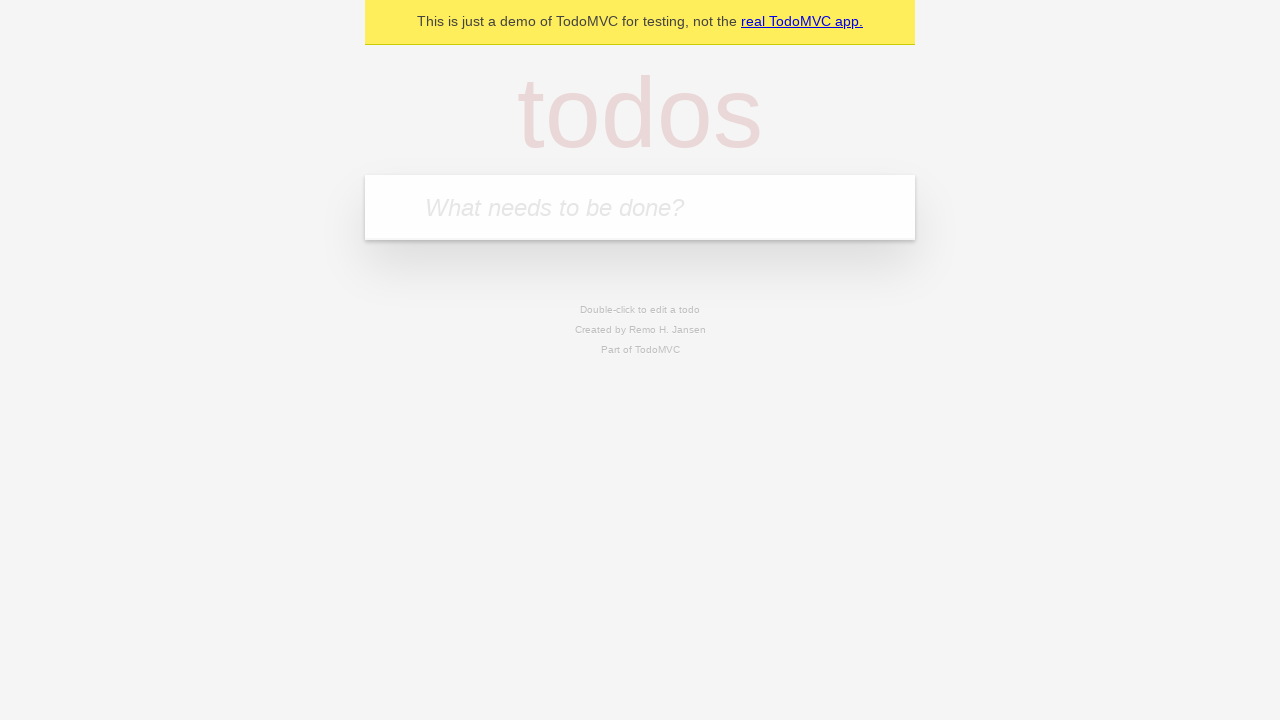

Filled todo input with 'buy some cheese' on internal:attr=[placeholder="What needs to be done?"i]
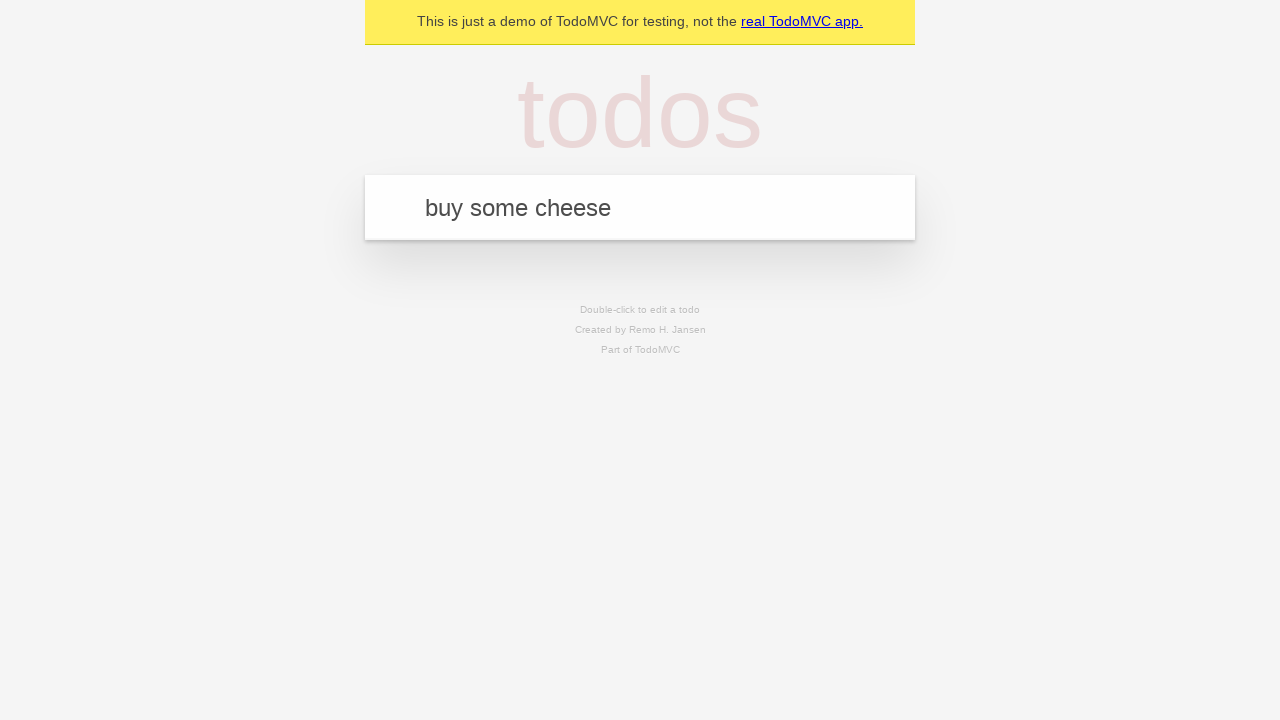

Pressed Enter to create first todo item on internal:attr=[placeholder="What needs to be done?"i]
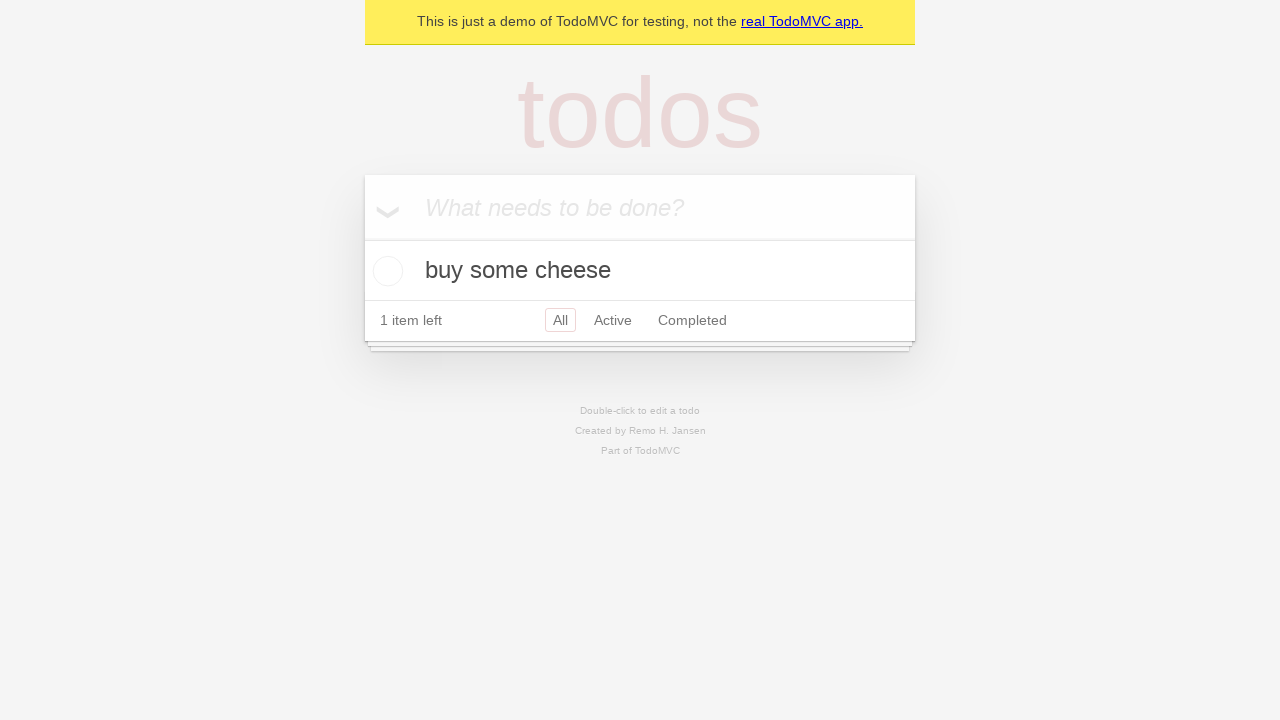

Filled todo input with 'feed the cat' on internal:attr=[placeholder="What needs to be done?"i]
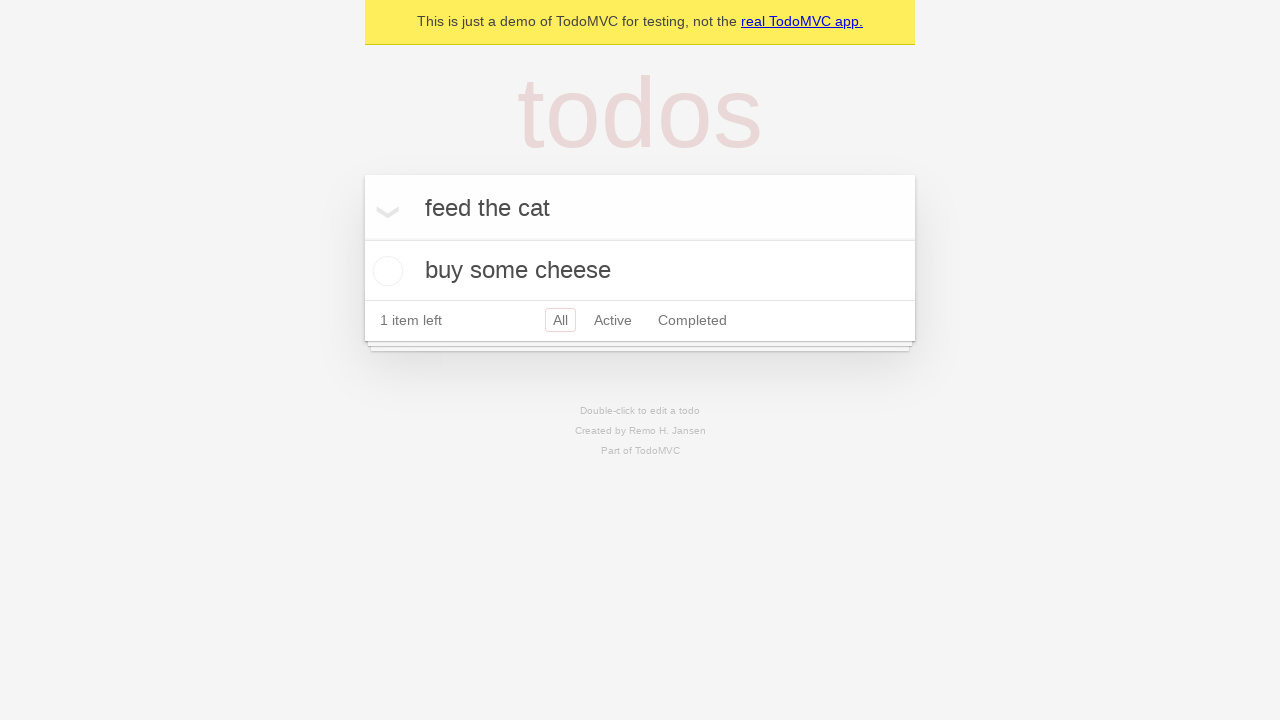

Pressed Enter to create second todo item on internal:attr=[placeholder="What needs to be done?"i]
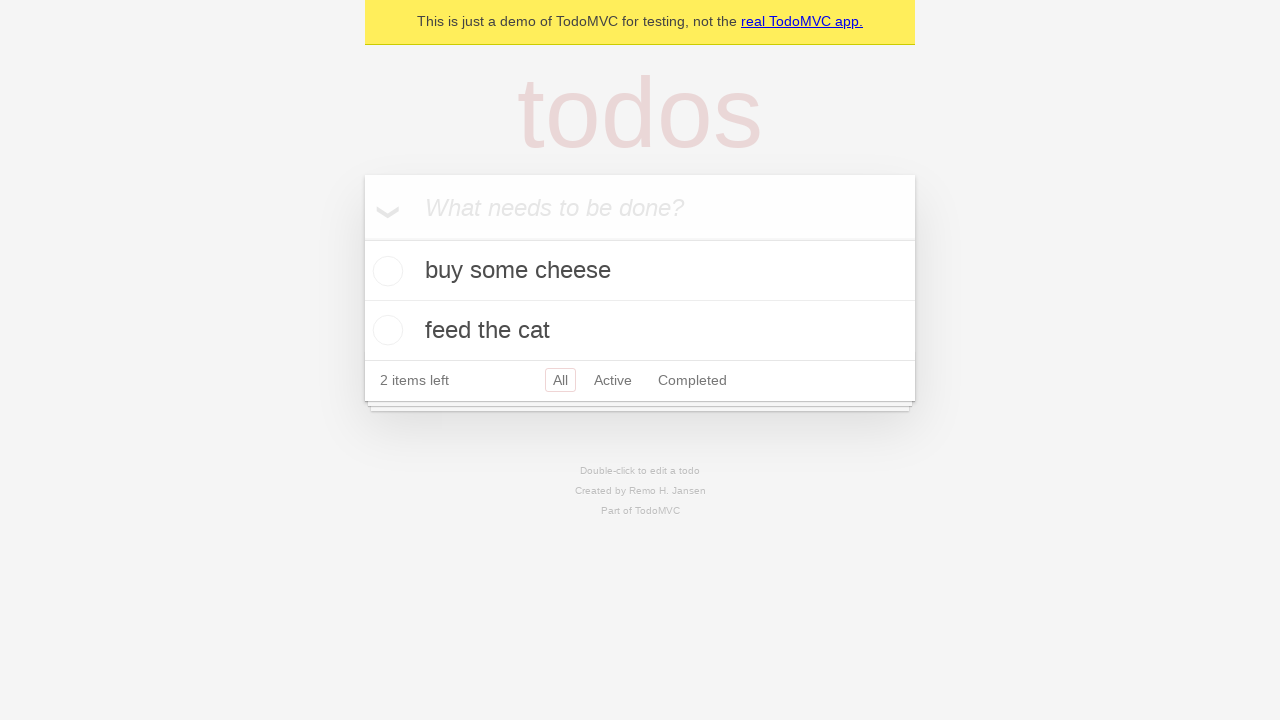

Checked checkbox to mark first item as complete at (385, 271) on internal:testid=[data-testid="todo-item"s] >> nth=0 >> internal:role=checkbox
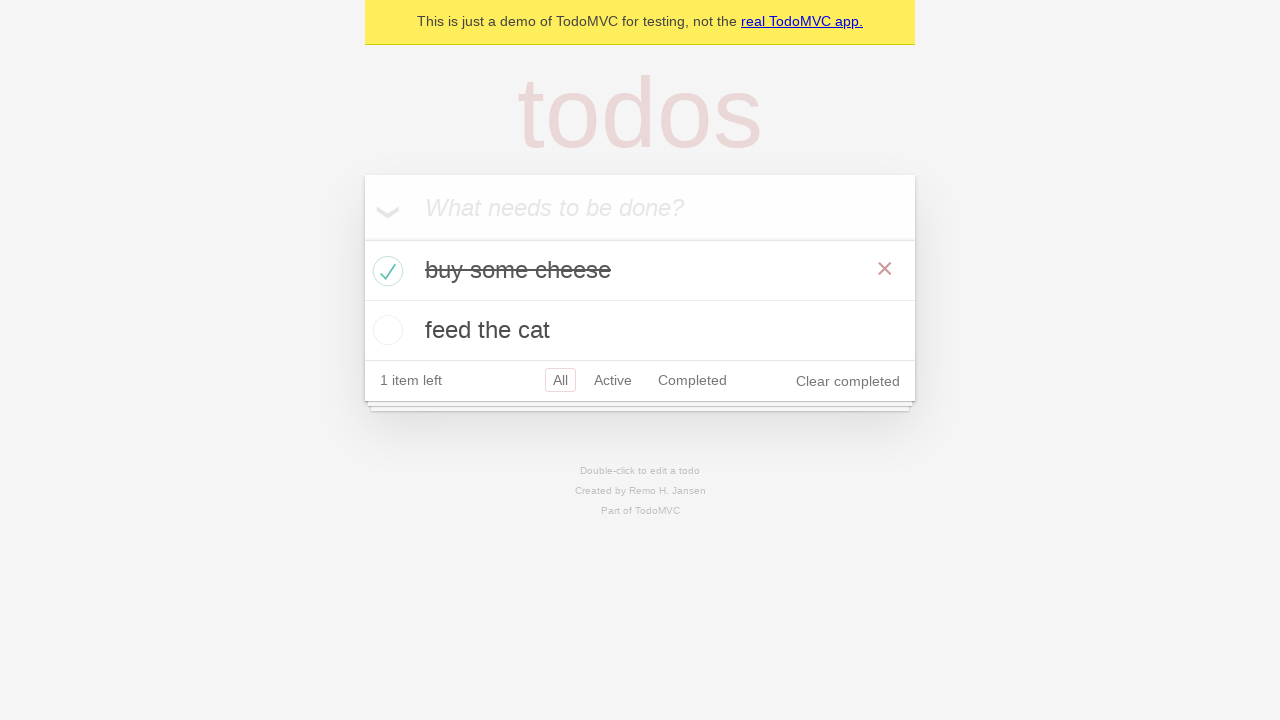

Unchecked checkbox to mark first item as incomplete at (385, 271) on internal:testid=[data-testid="todo-item"s] >> nth=0 >> internal:role=checkbox
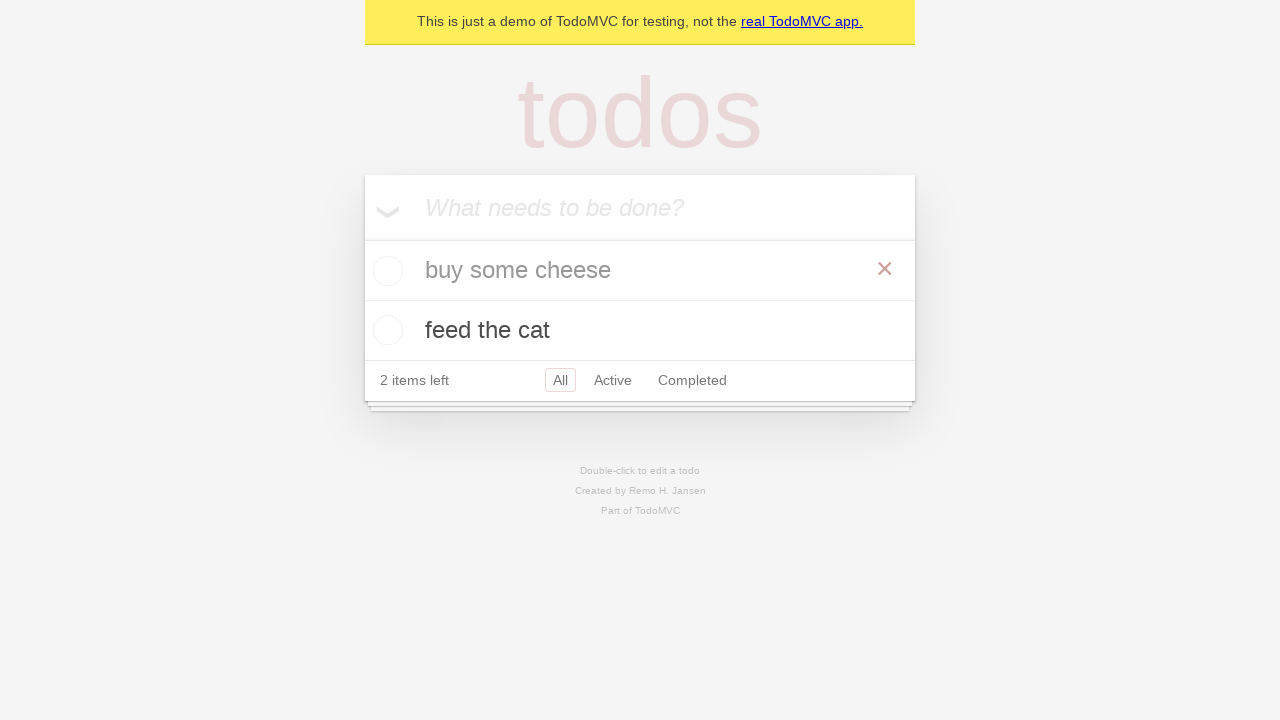

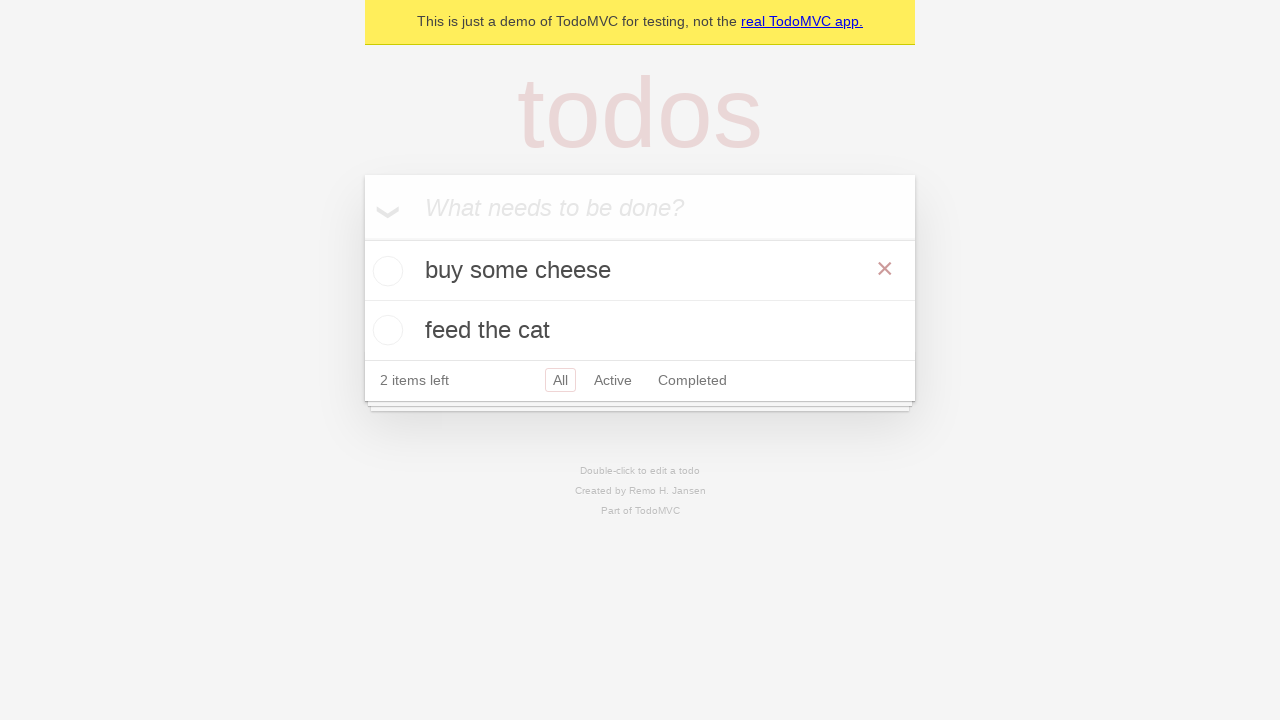